Tests the shower scenario where a player rolls 3,3 then 3,3,3 resulting in "Go take a shower"

Starting URL: http://100percentofthetimehotspaghetti.com/dice.html

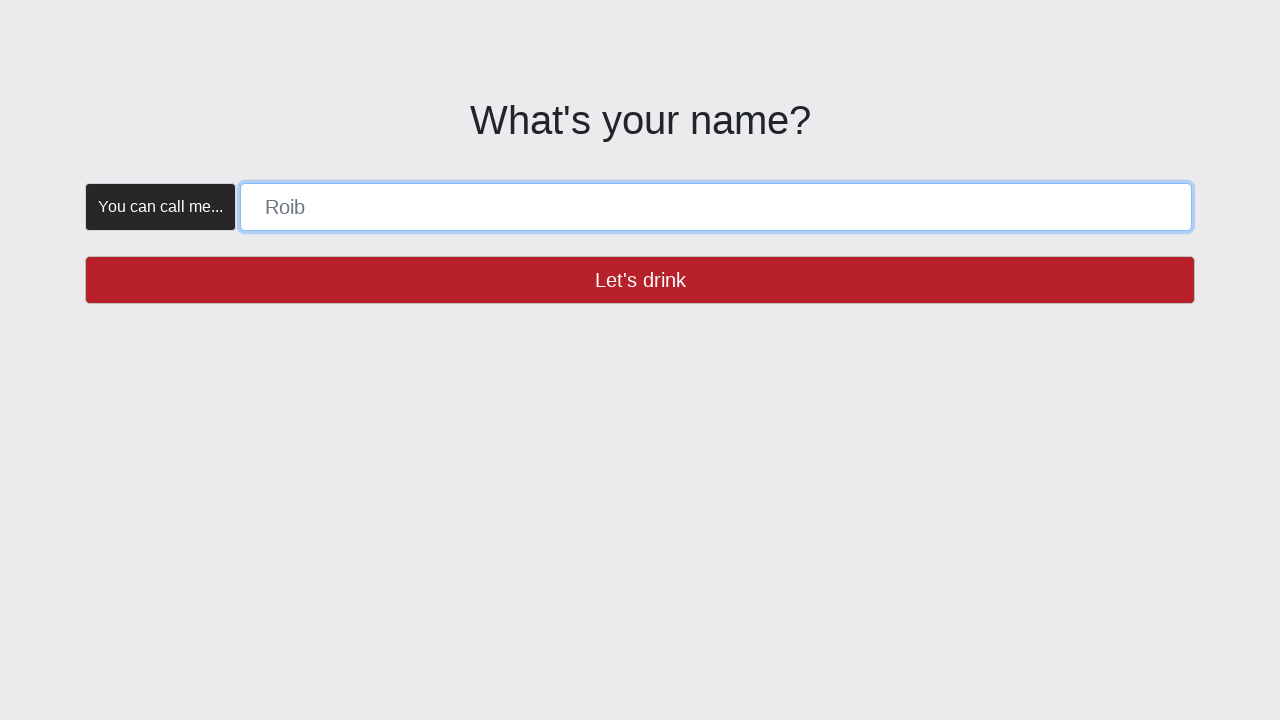

Name form is visible
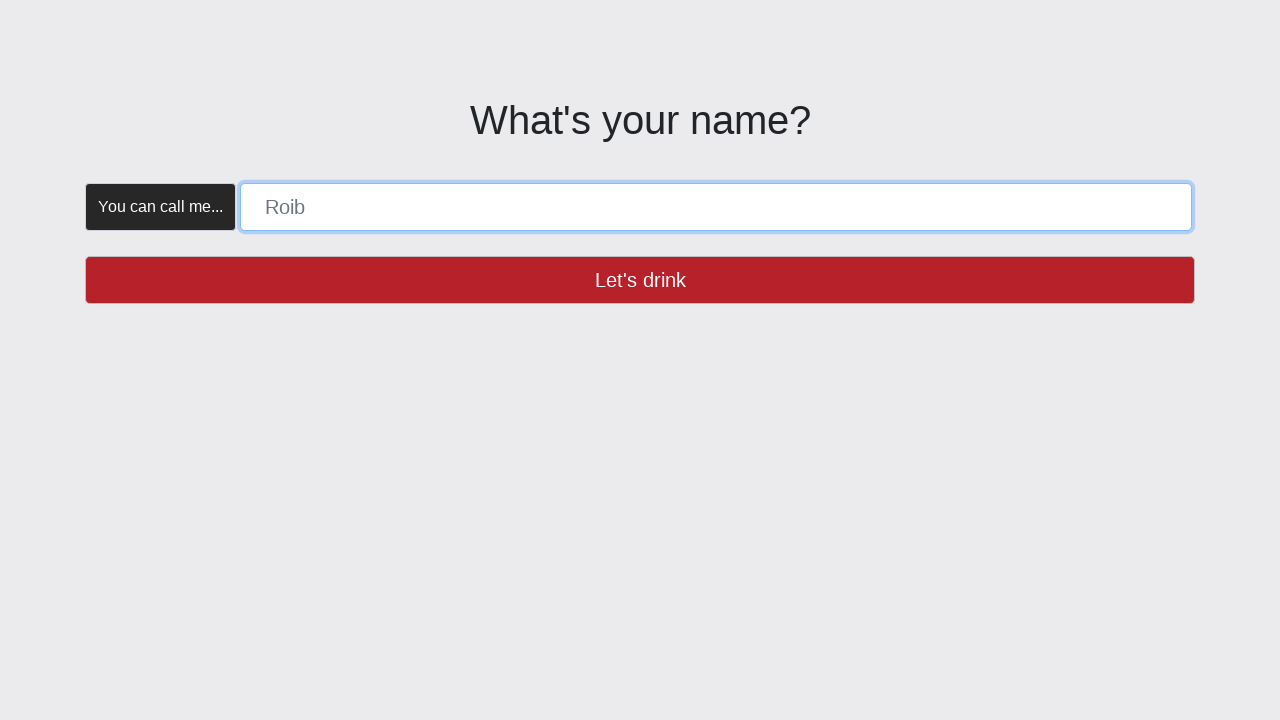

Attempted to click 'Let's drink' button (trial) at (640, 280) on button >> internal:has-text="Let's drink"i
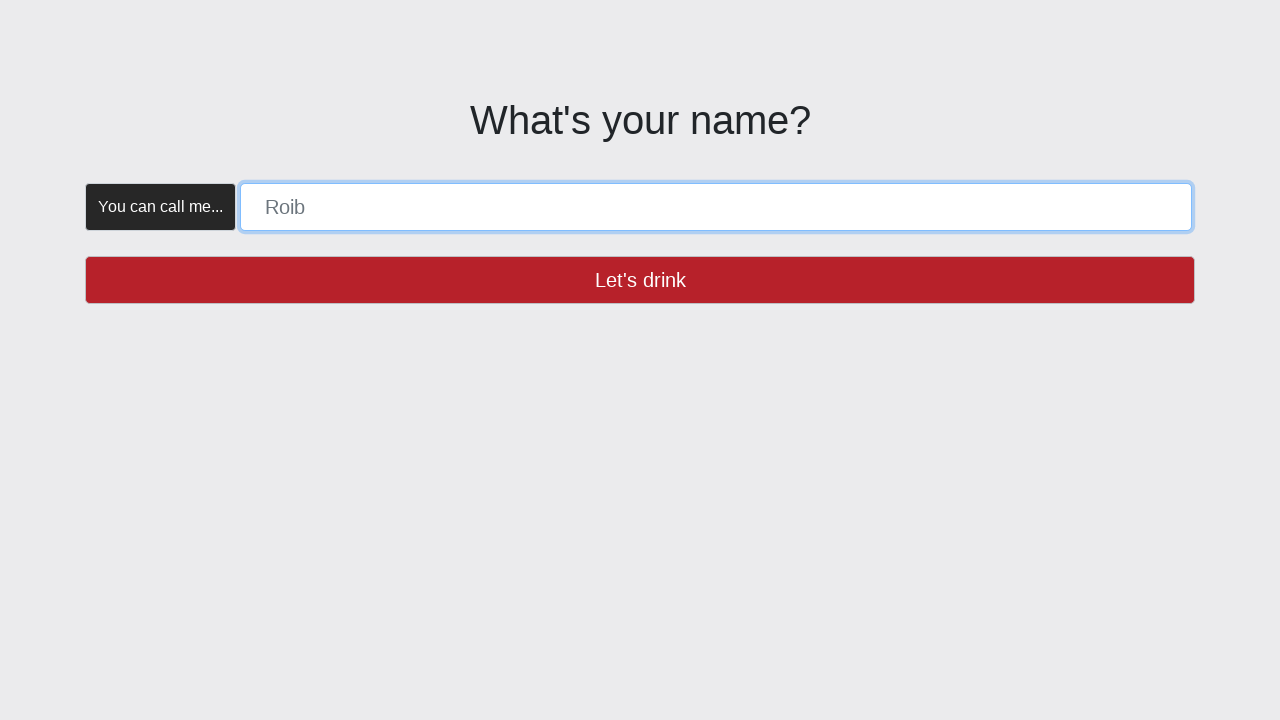

Filled name form with 'SHOWER' on [placeholder="Roib"]
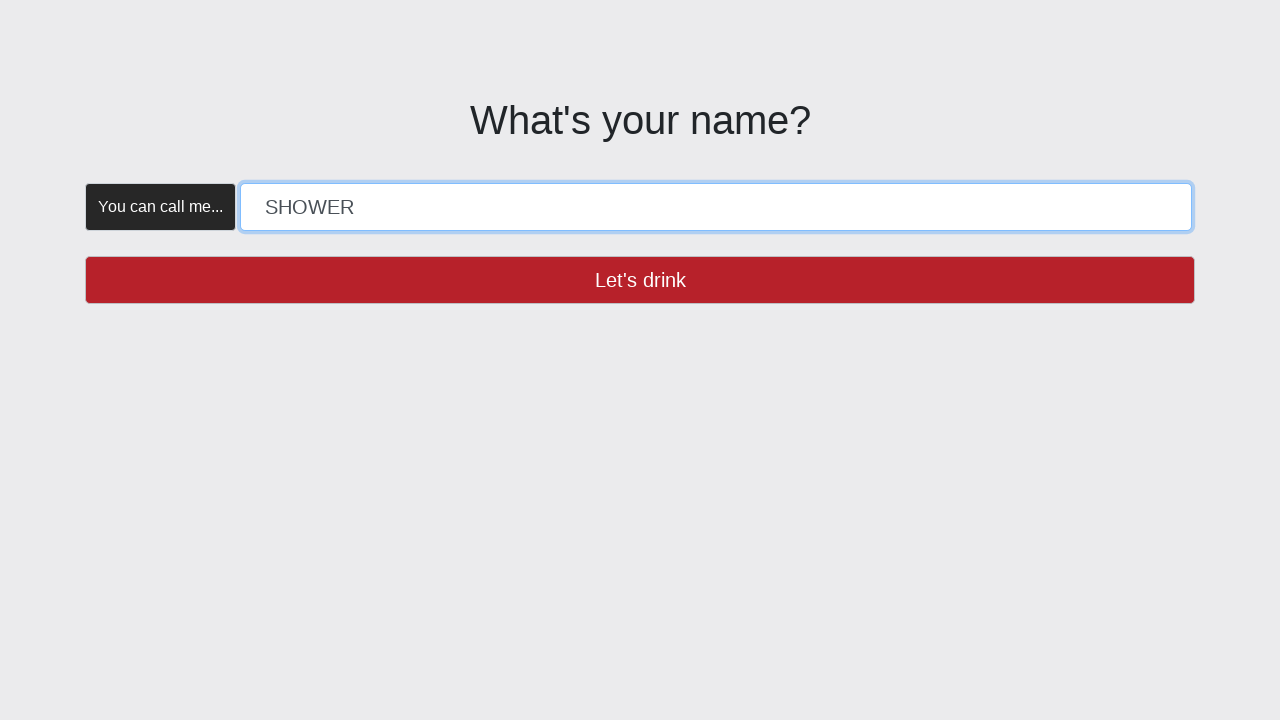

Clicked 'Let's drink' button to confirm name at (640, 280) on button >> internal:has-text="Let's drink"i
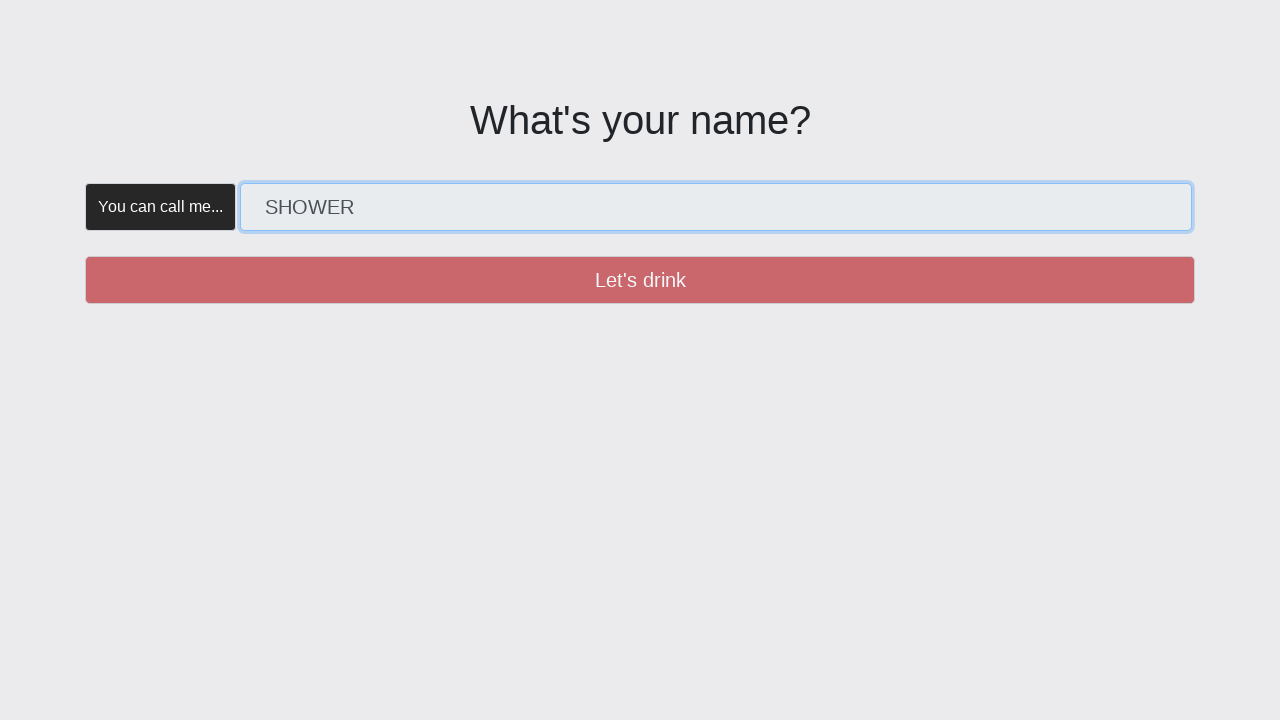

Attempted to click 'Create' button (trial) at (355, 182) on button >> internal:has-text="Create"i
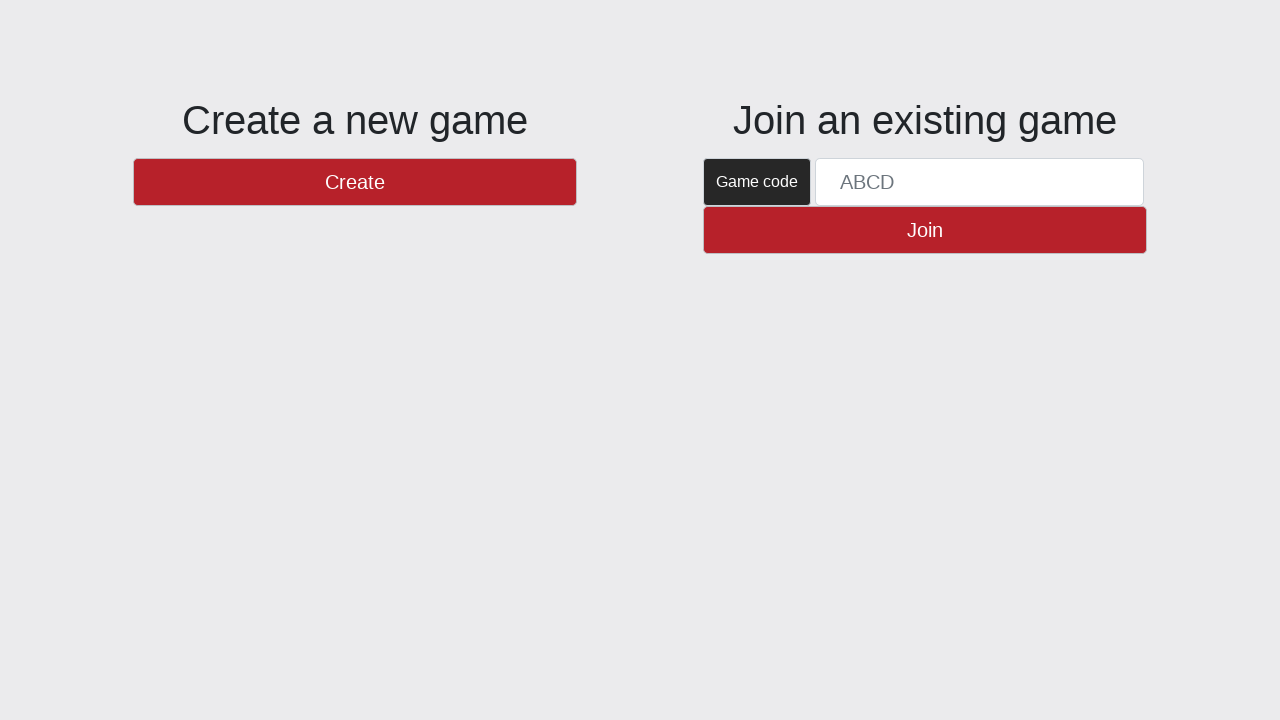

Clicked 'Create' button to create game at (355, 182) on button >> internal:has-text="Create"i
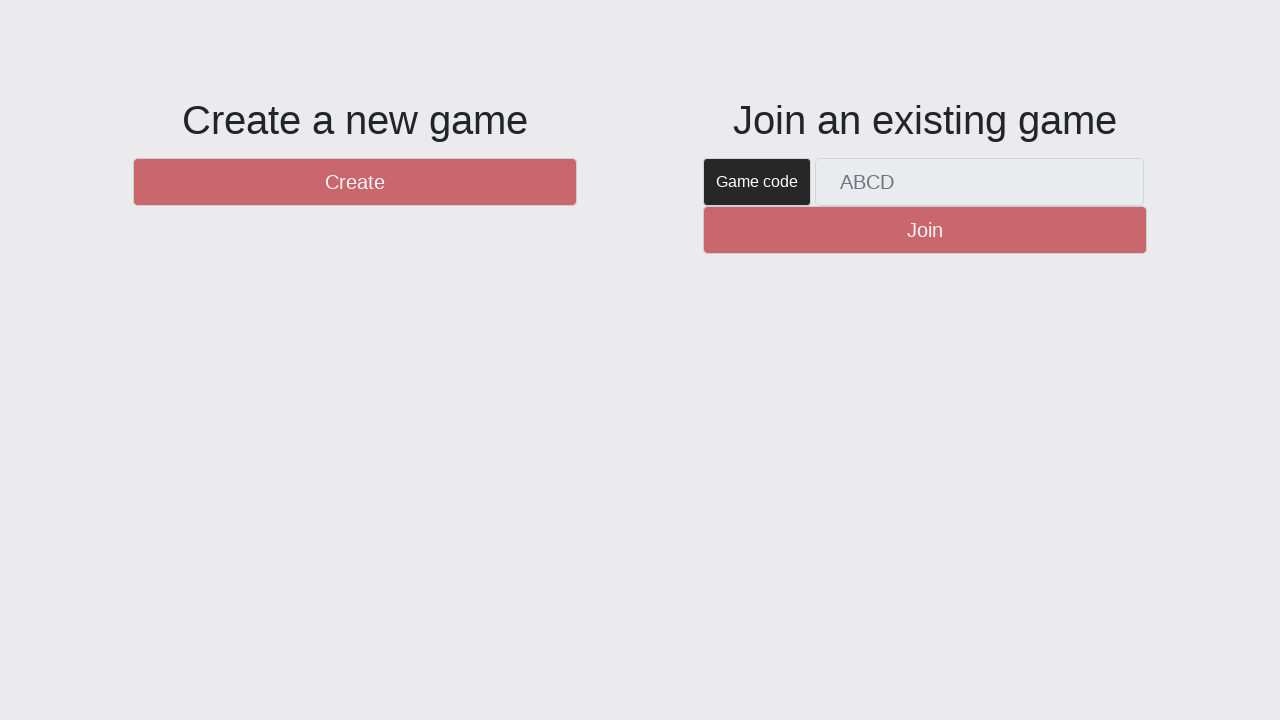

Attempted to click 'New Round' button (trial) at (1108, 652) on #btnNewRound
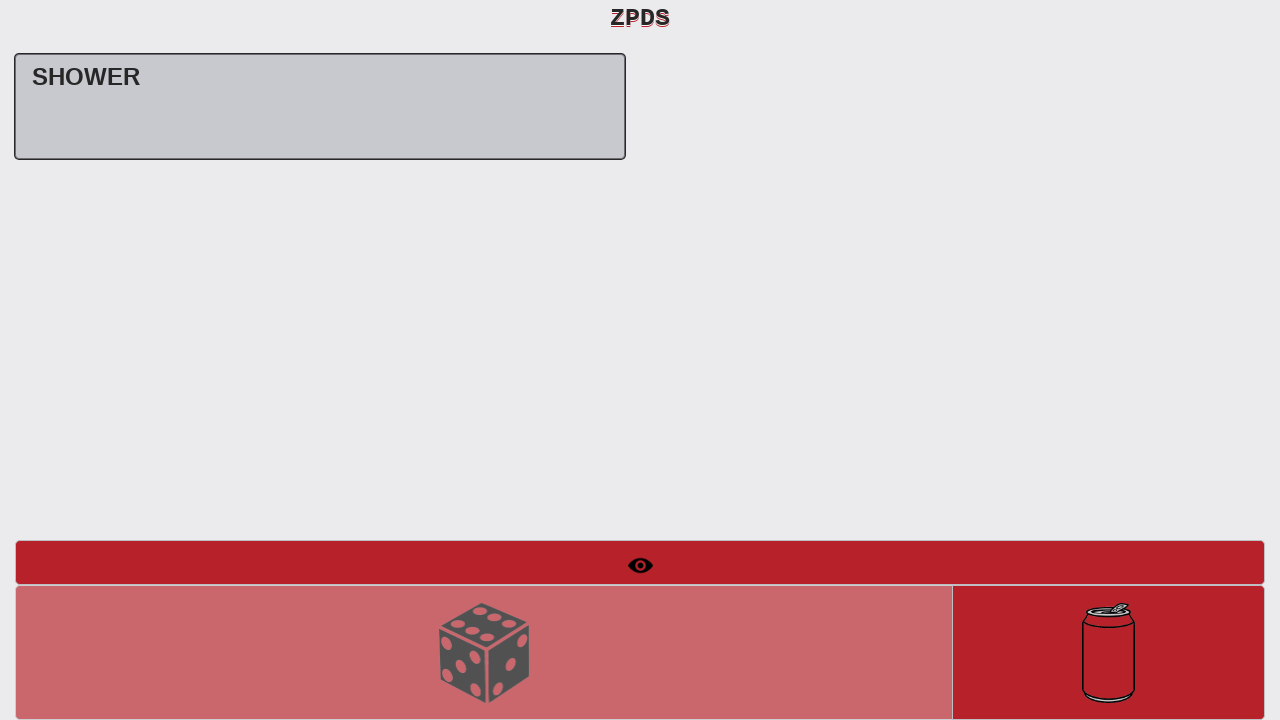

Clicked 'New Round' button to start new round at (1108, 652) on #btnNewRound
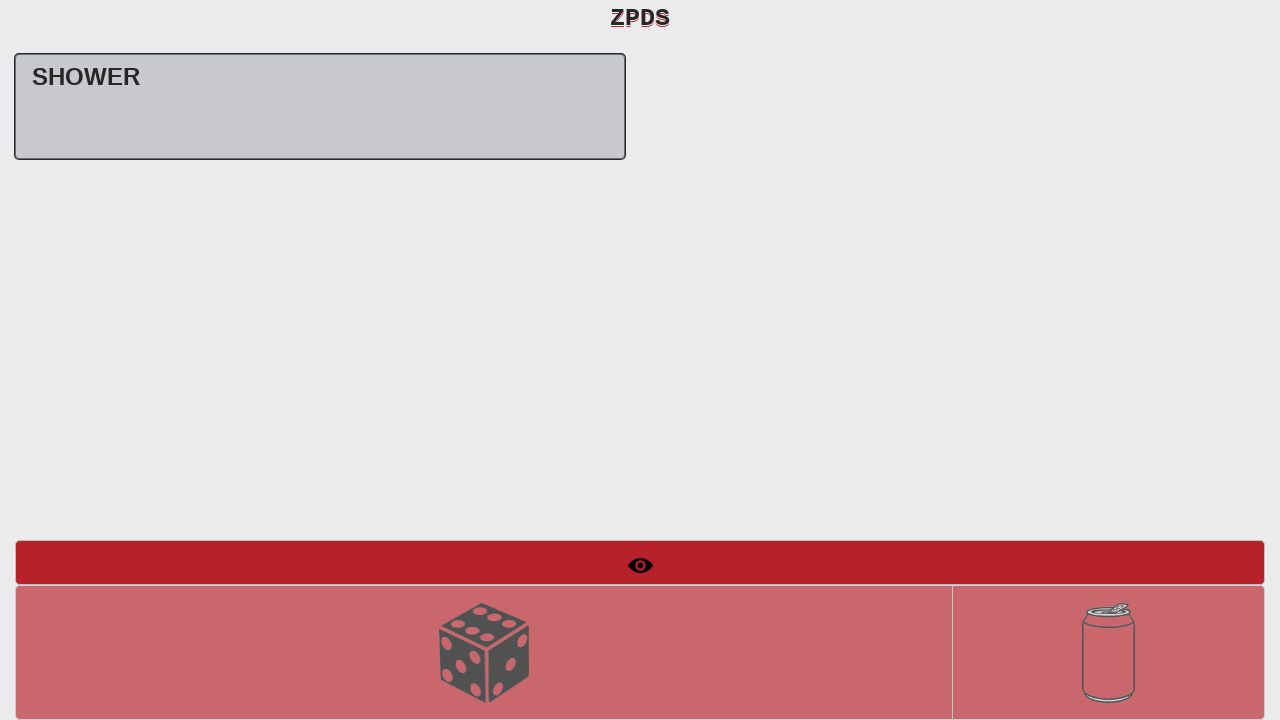

Attempted to click 'Roll Dice' button (trial) at (484, 652) on #btnRollDice
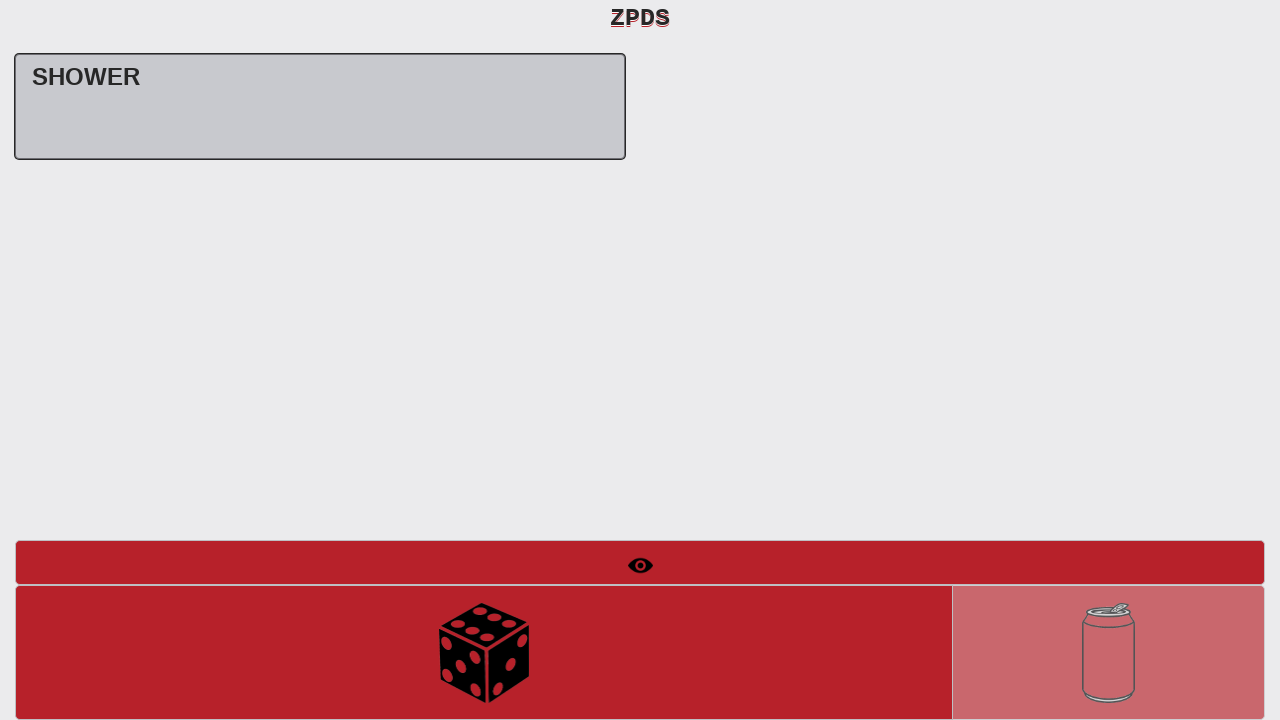

Rolled dice - first roll resulted in 3,3 at (484, 652) on #btnRollDice
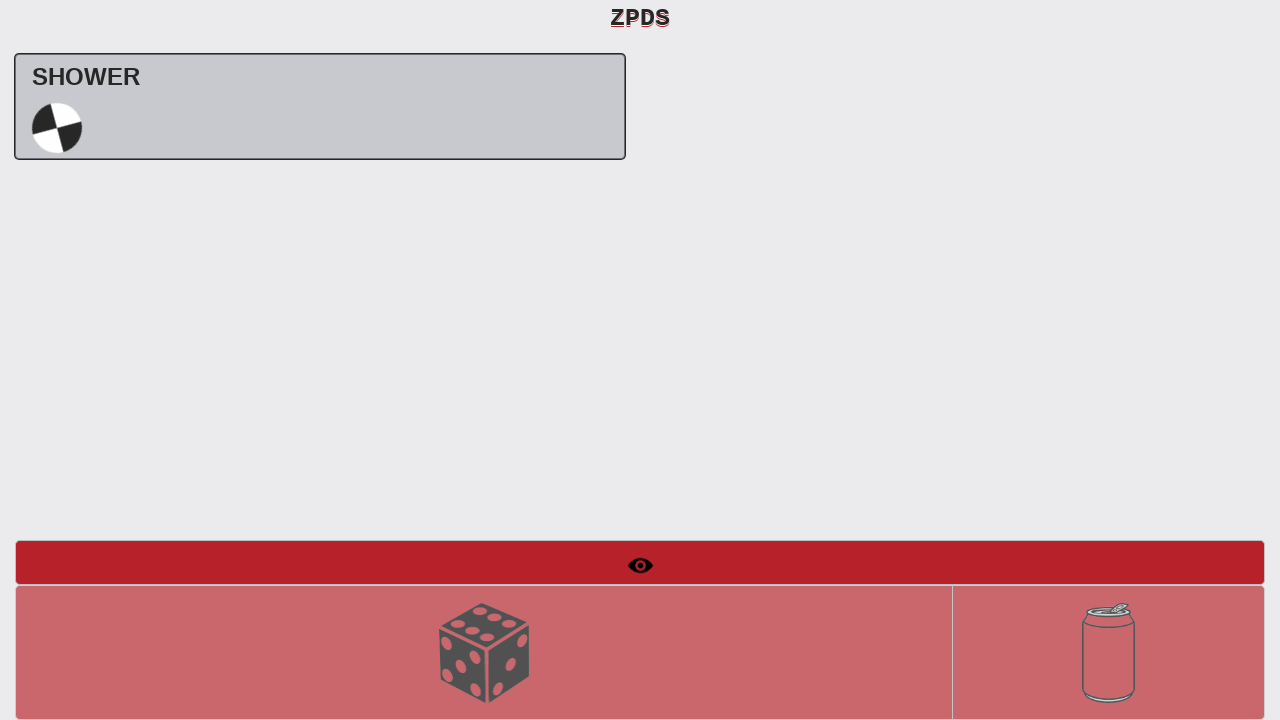

Message 'SHOWER Uh oh' appeared on screen
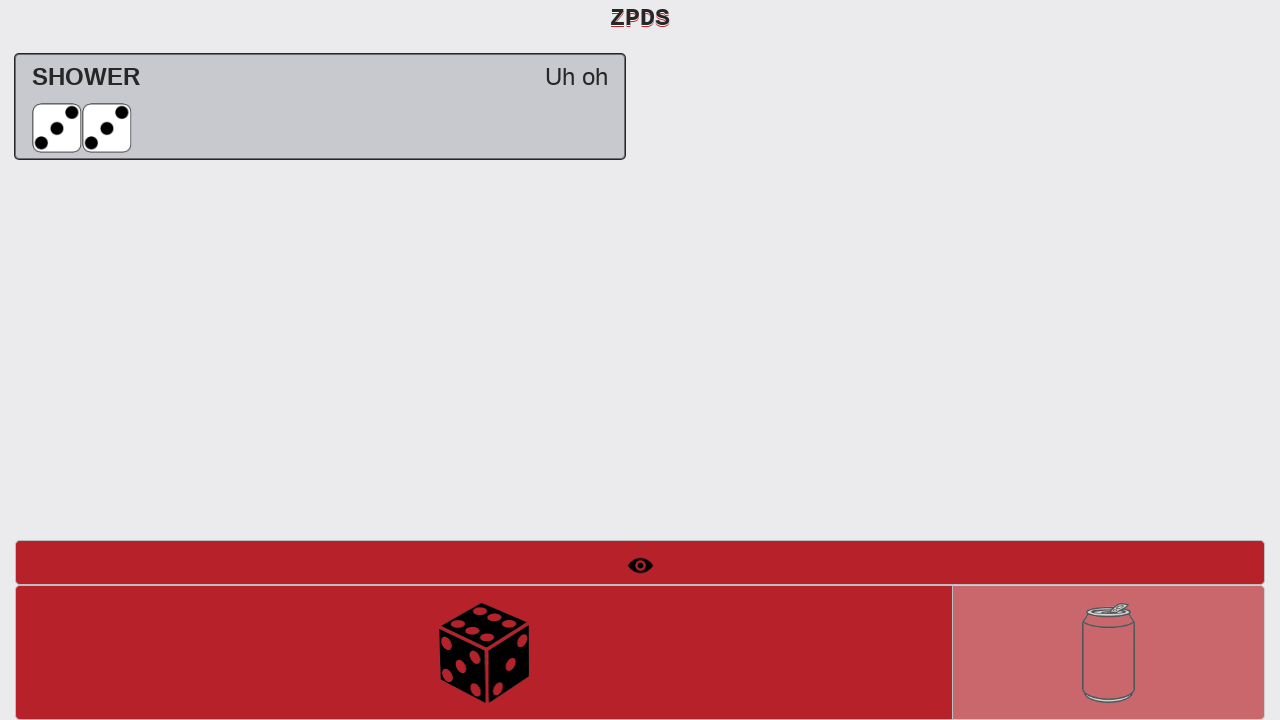

Attempted to click 'Roll Dice' button again (trial) at (484, 652) on #btnRollDice
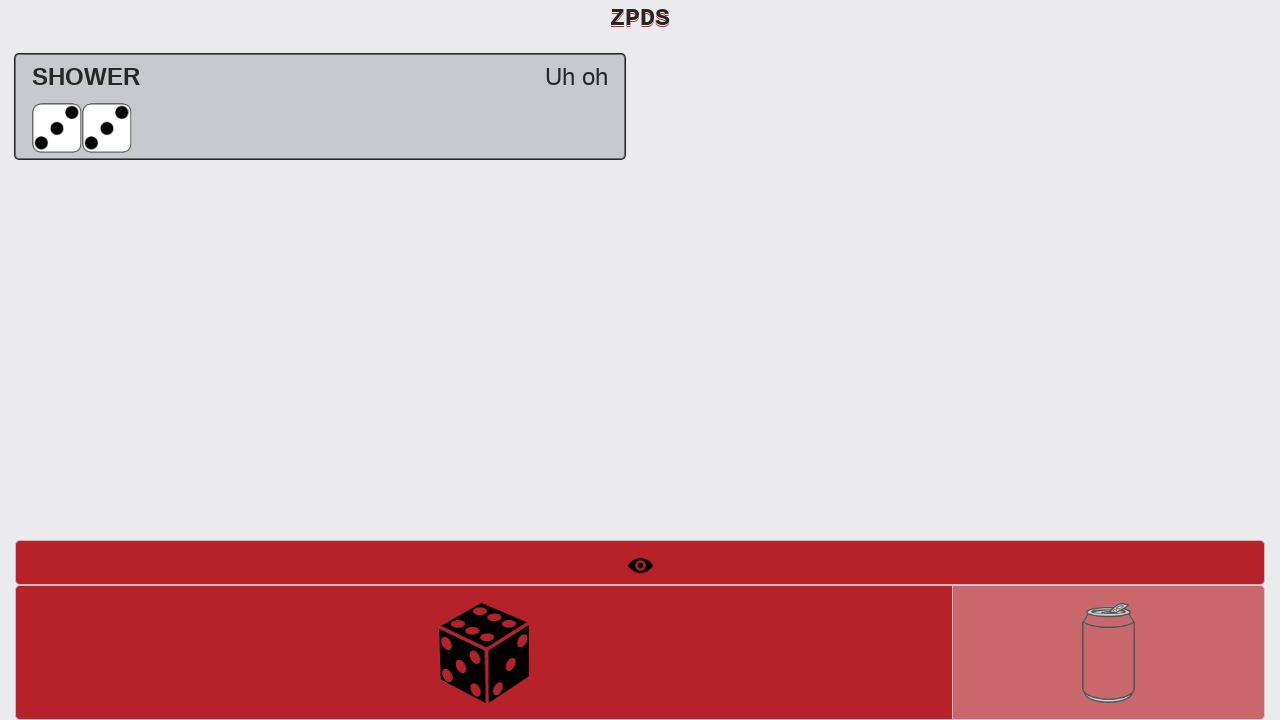

Rolled dice second time - resulted in 3,3,3 at (484, 652) on #btnRollDice
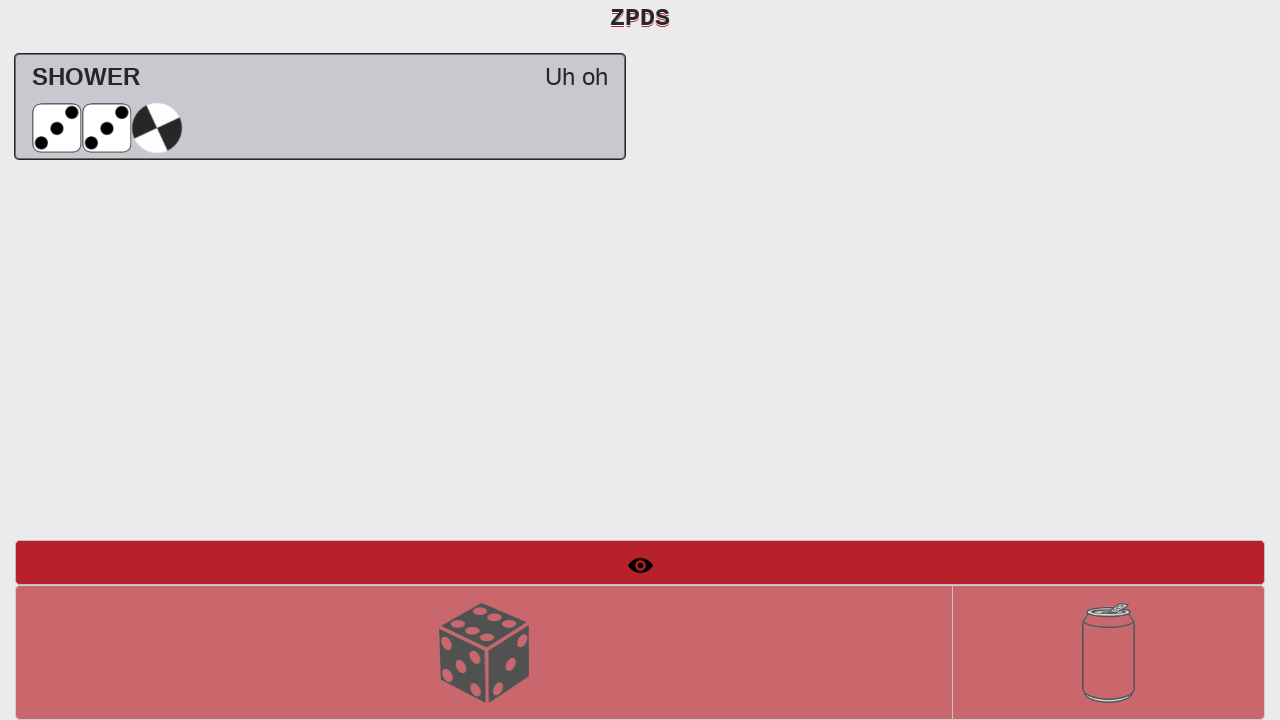

Final message 'SHOWER Go take a shower' appeared - test passed
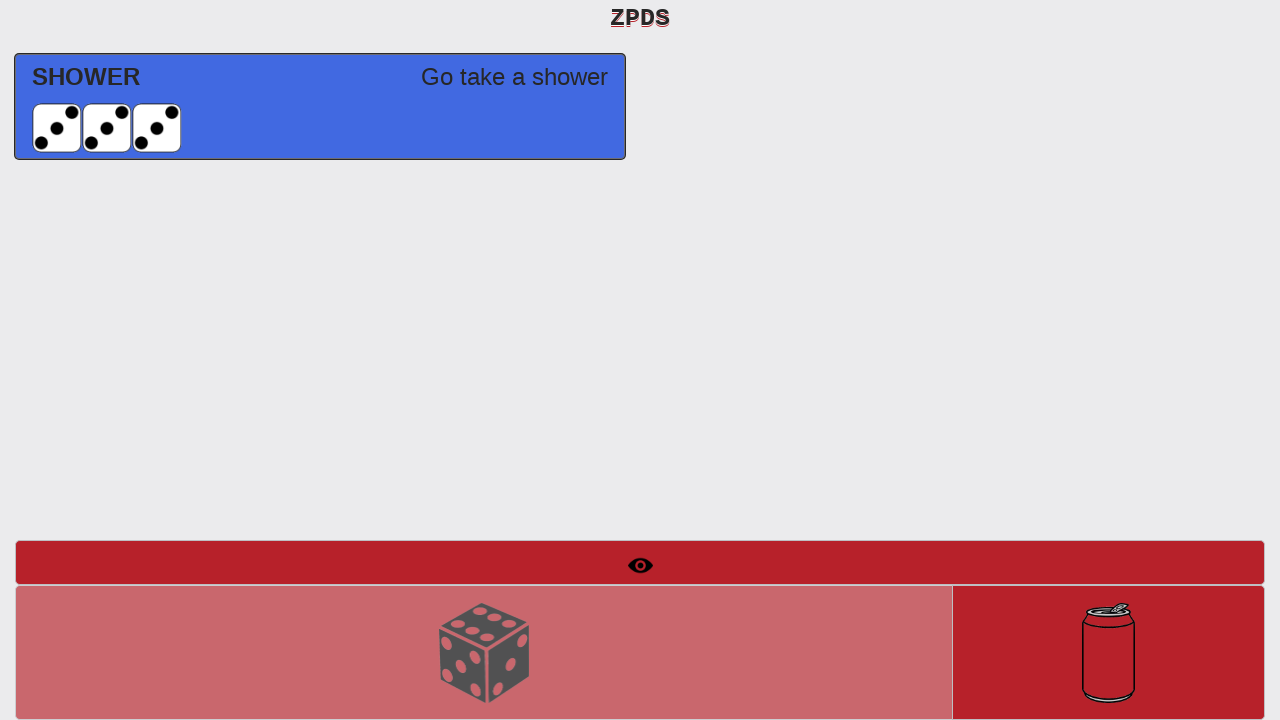

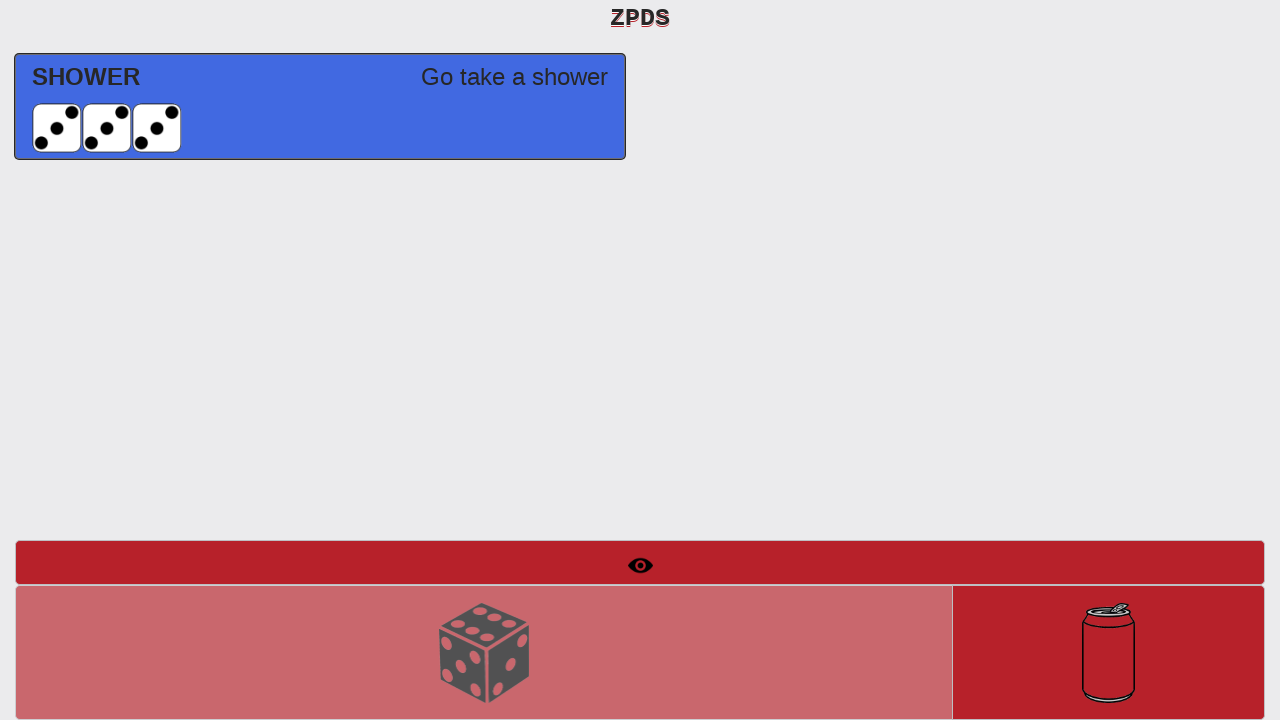